Tests multi-tab browser functionality by opening a new tab, navigating to a courses page to grab a course name, then switching back to the original tab to fill a form field with that course name.

Starting URL: https://rahulshettyacademy.com/angularpractice/

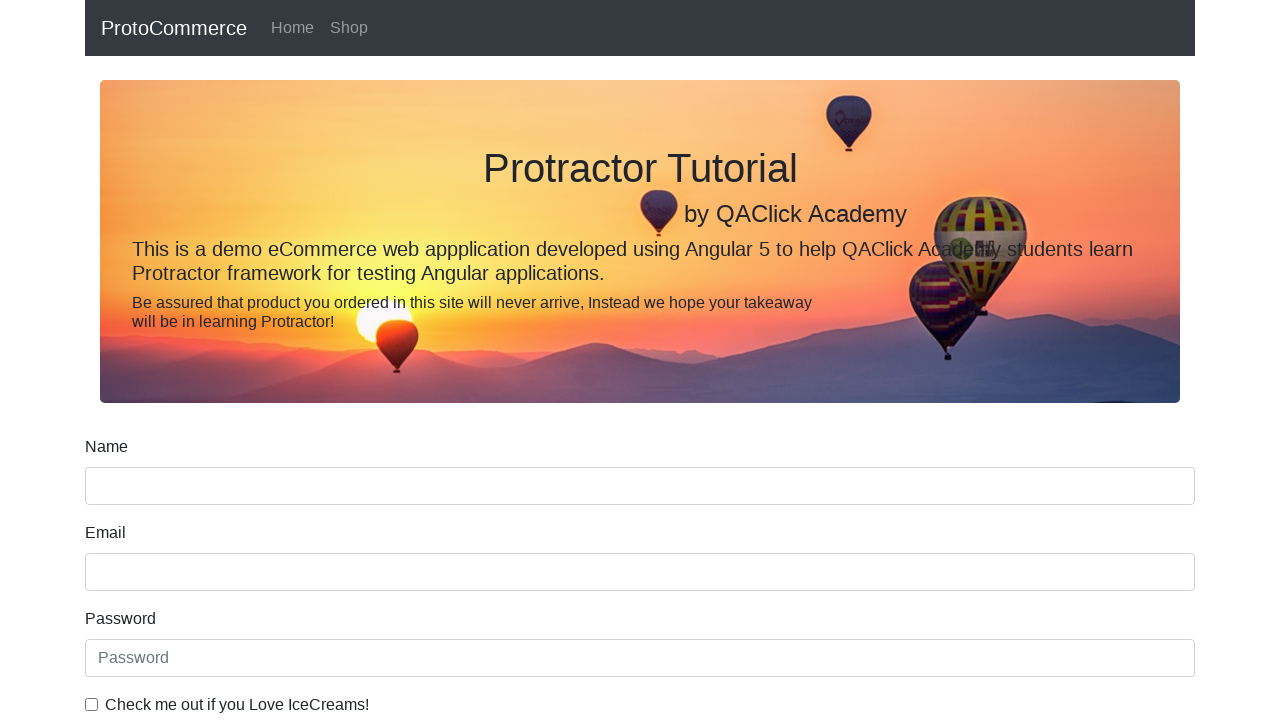

Opened a new browser tab
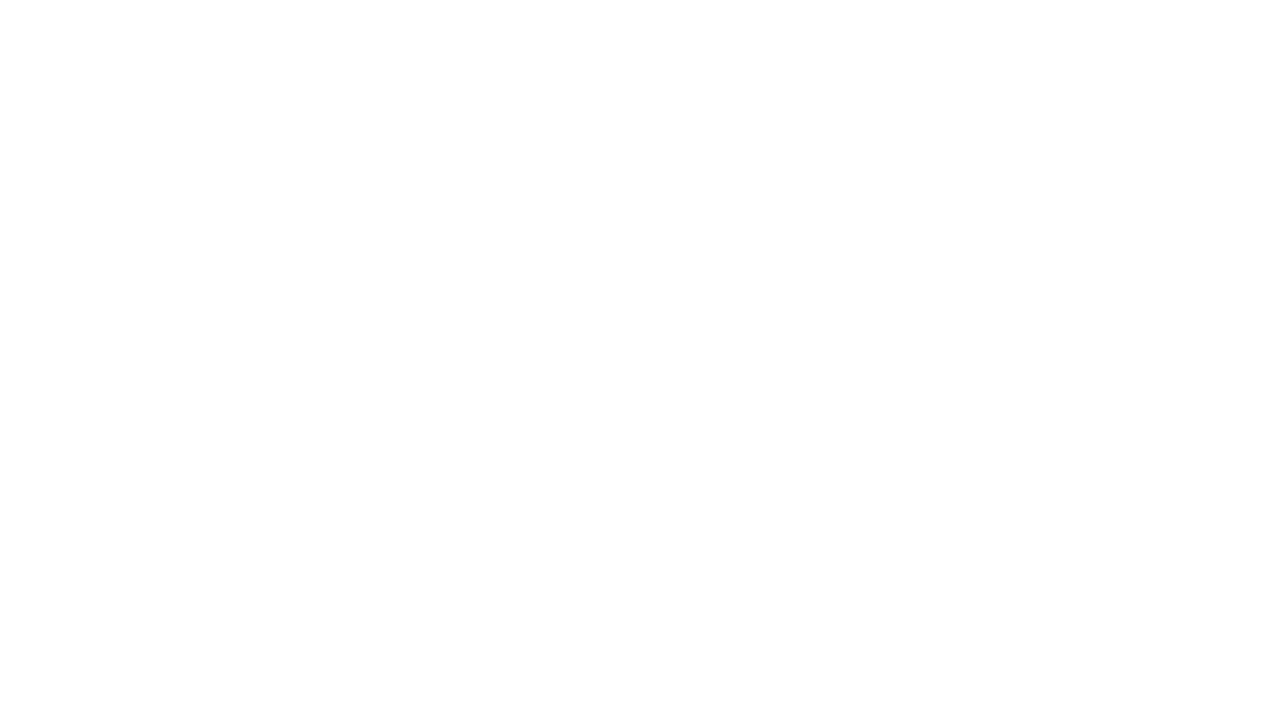

Navigated to Rahul Shetty Academy home page in new tab
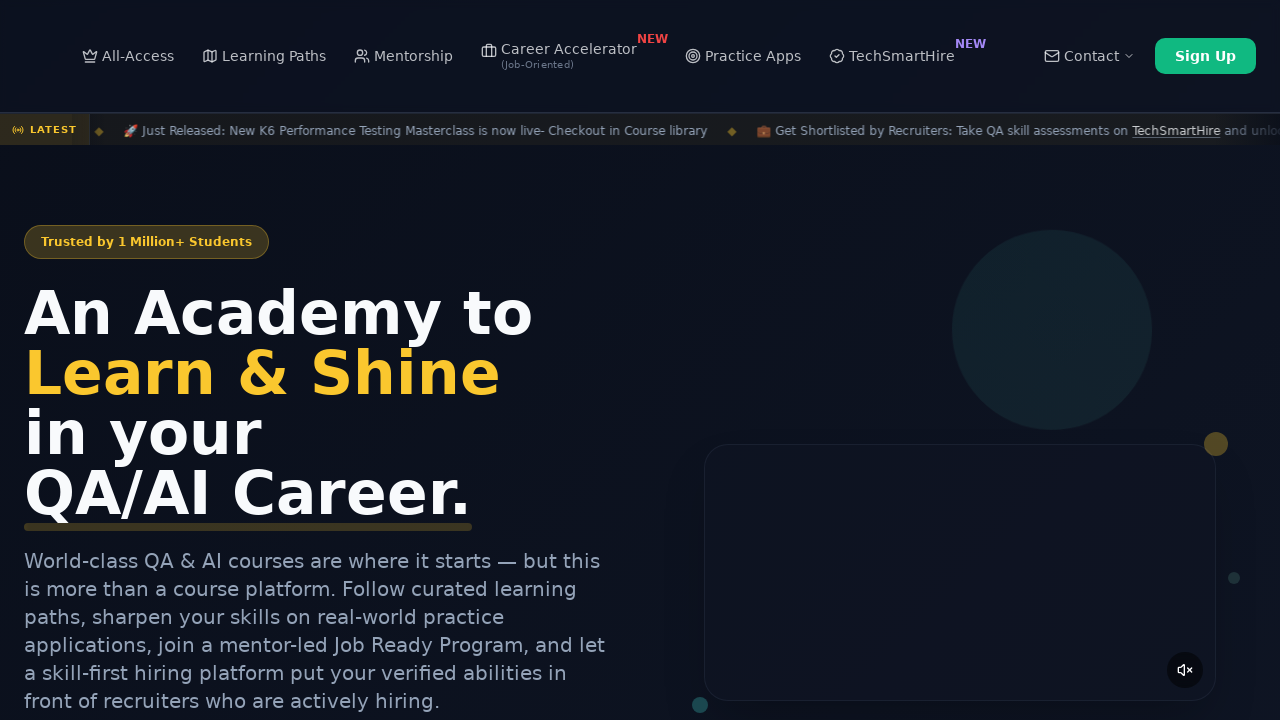

Course links loaded on the page
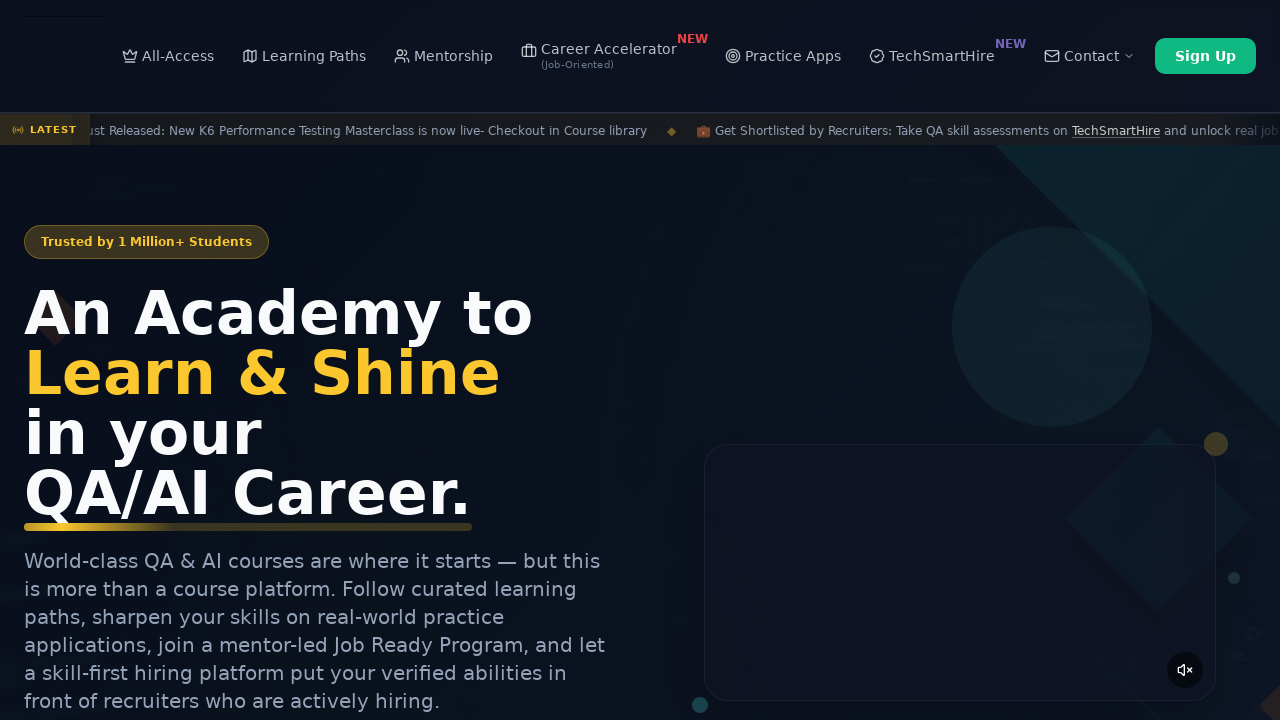

Located all course link elements
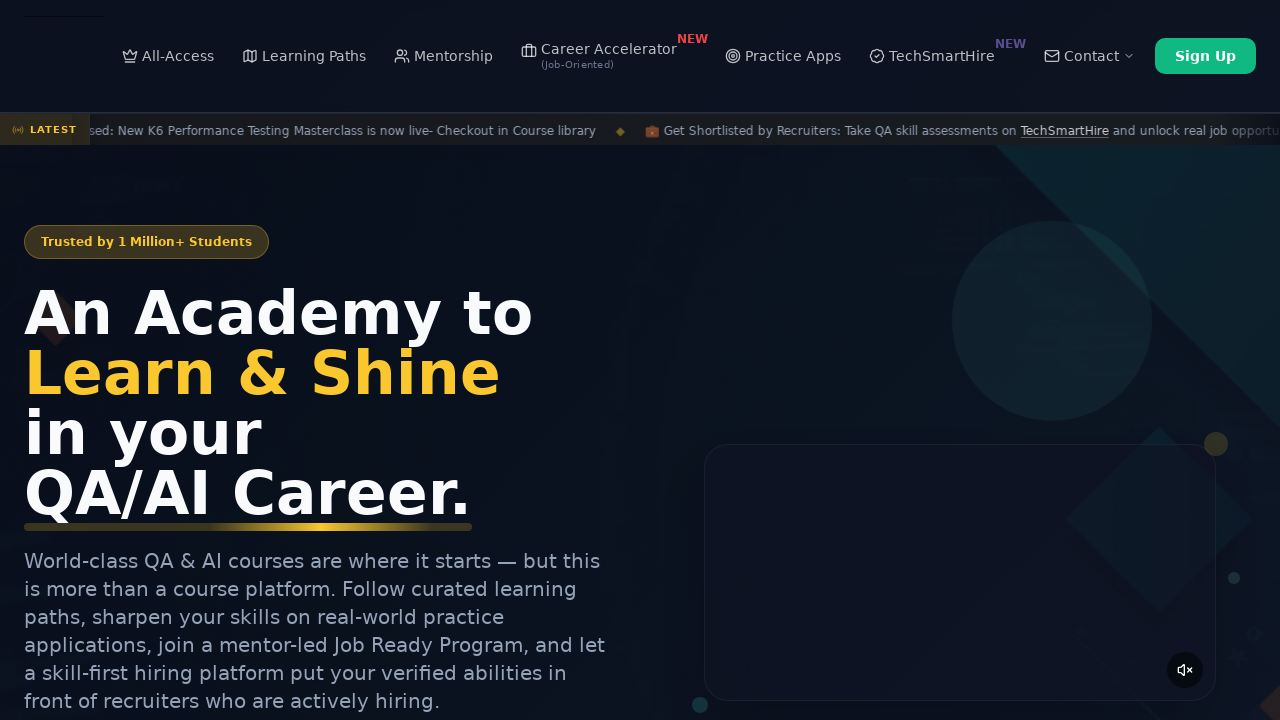

Extracted second course name: Playwright Testing
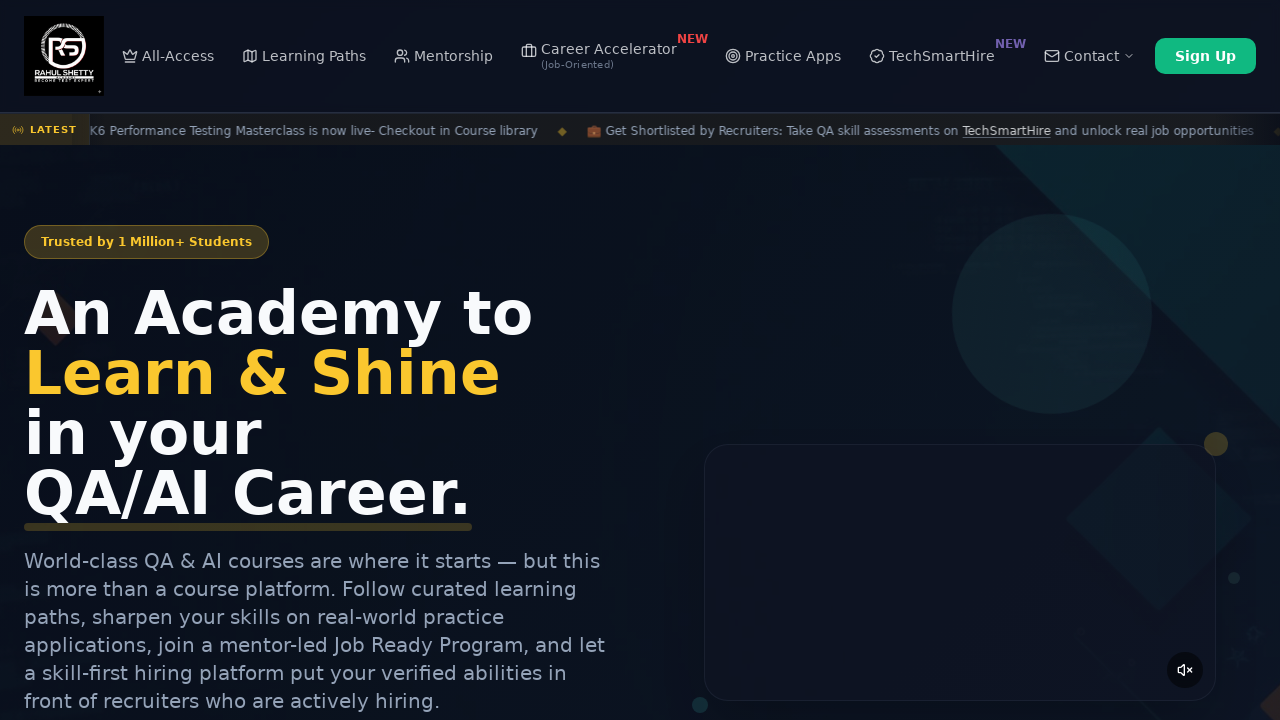

Switched back to original tab
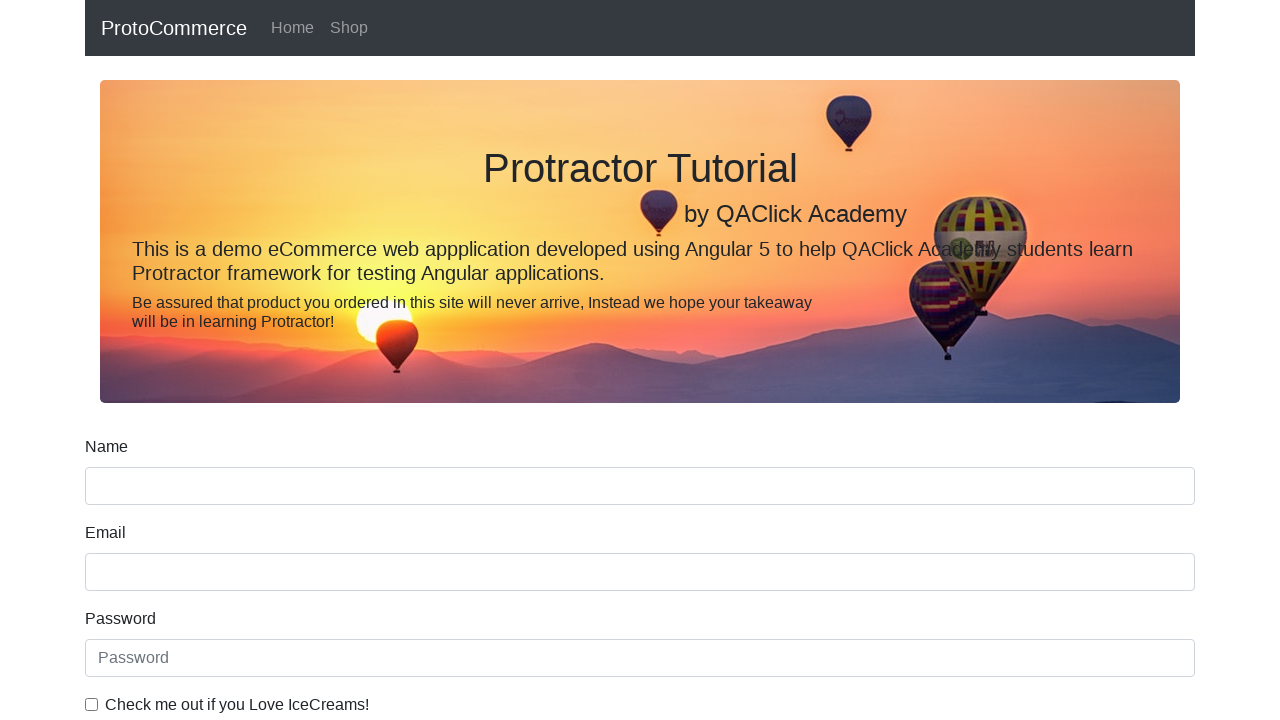

Filled name field with course name: Playwright Testing on input[name='name']
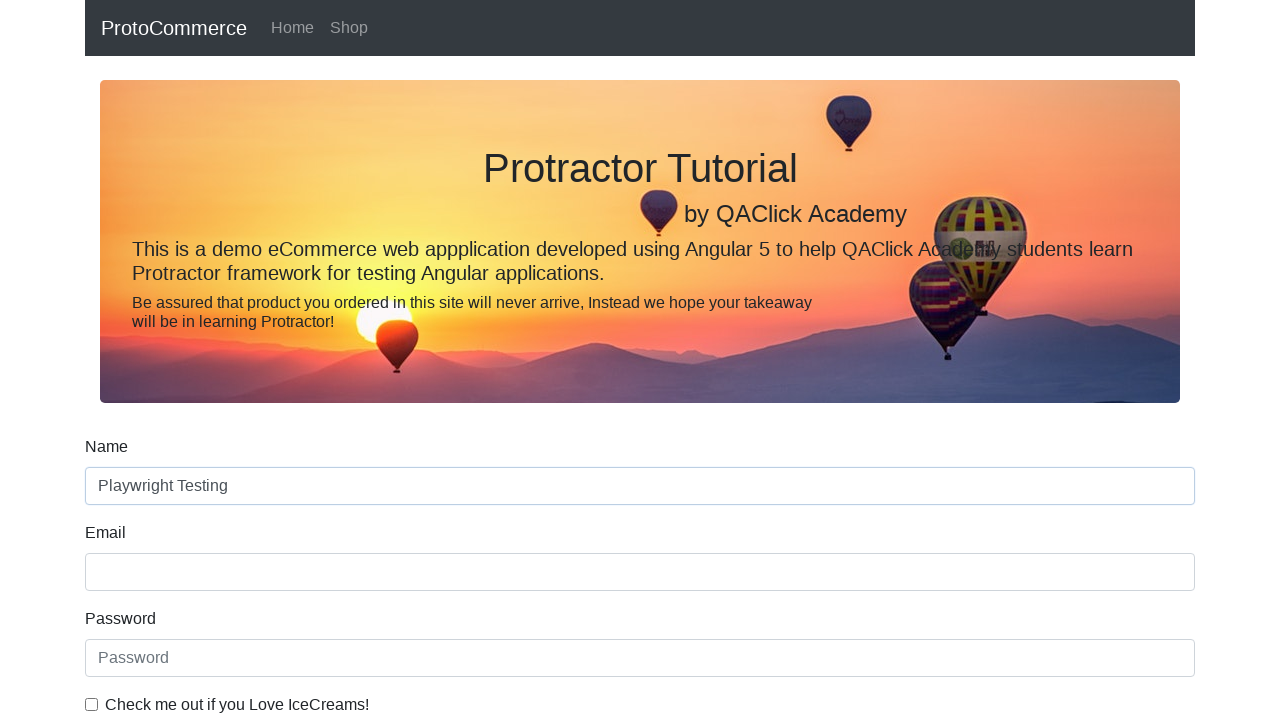

Closed the new tab
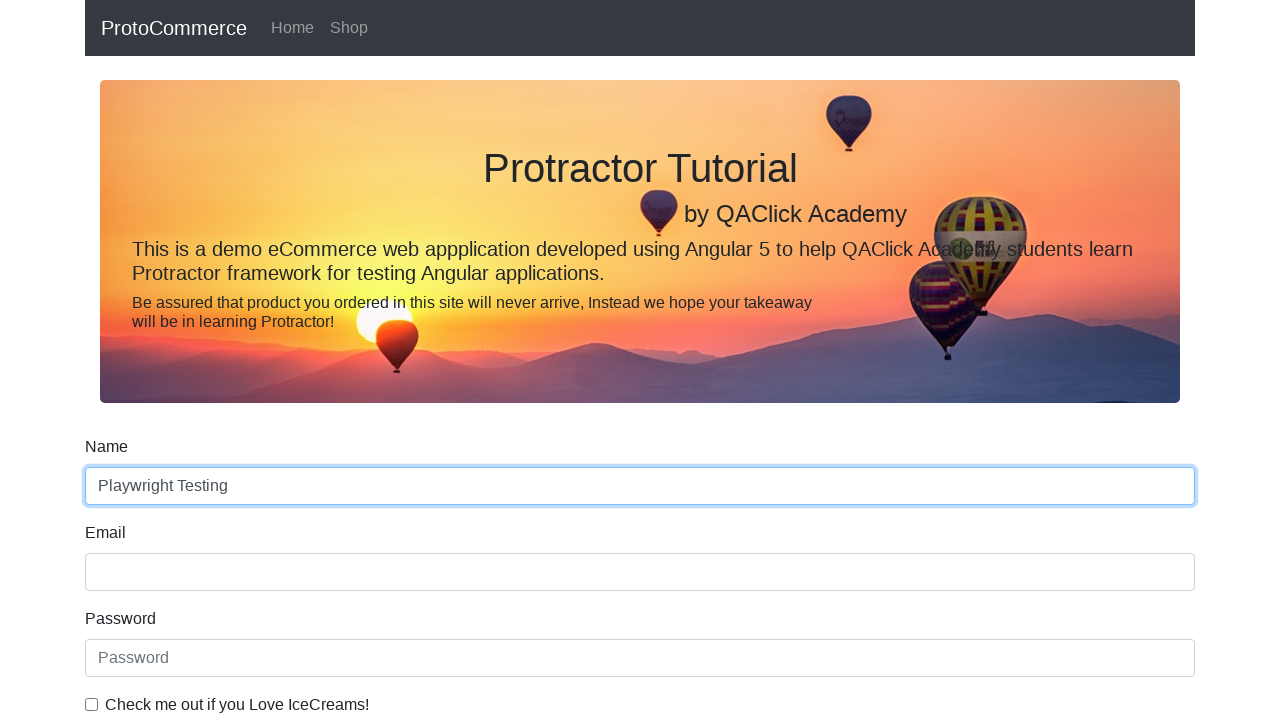

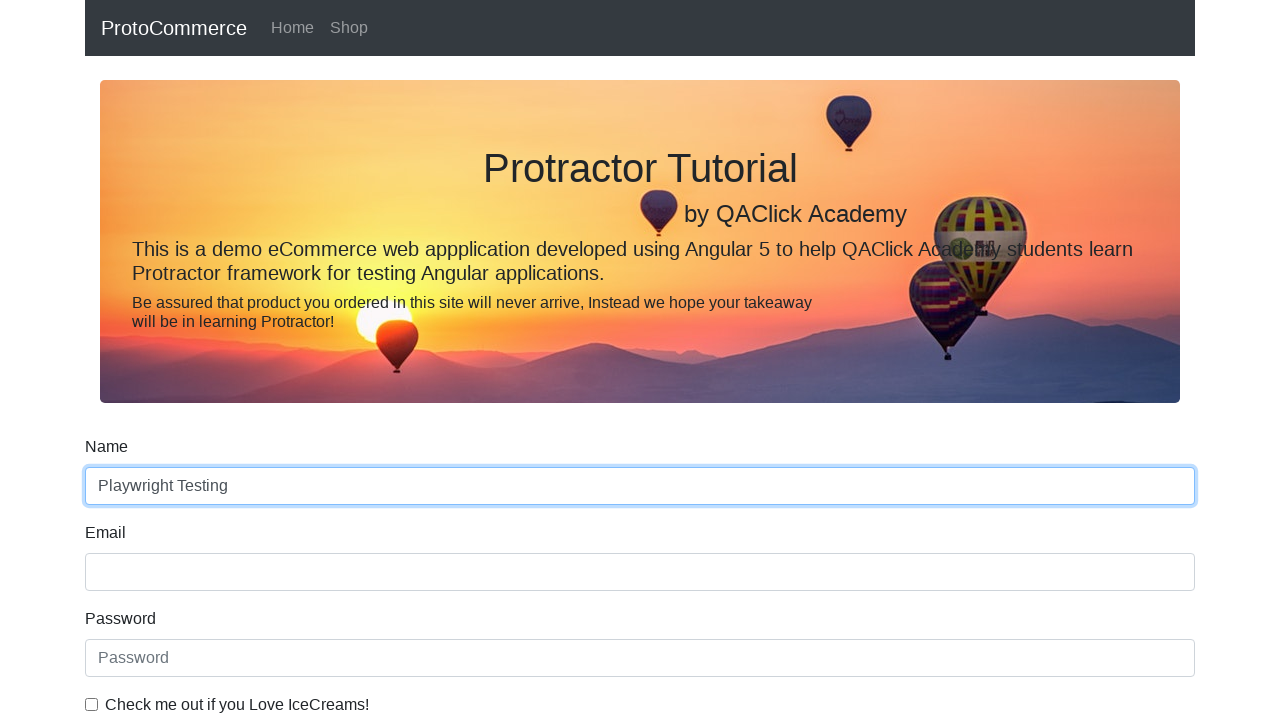